Tests handling JavaScript alerts by clicking a button to trigger an alert, accepting the alert popup, and verifying the result message is displayed correctly on the page.

Starting URL: http://the-internet.herokuapp.com/javascript_alerts

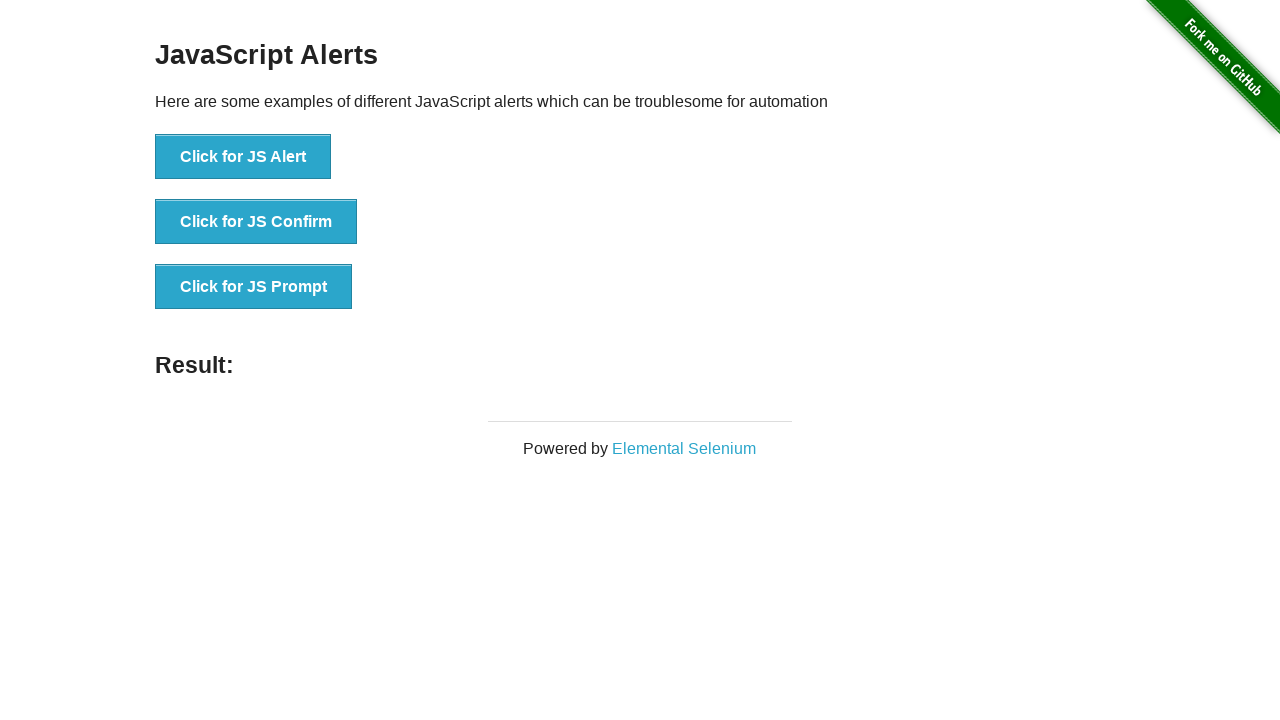

Clicked the first button to trigger JavaScript alert at (243, 157) on ul > li:nth-child(1) > button
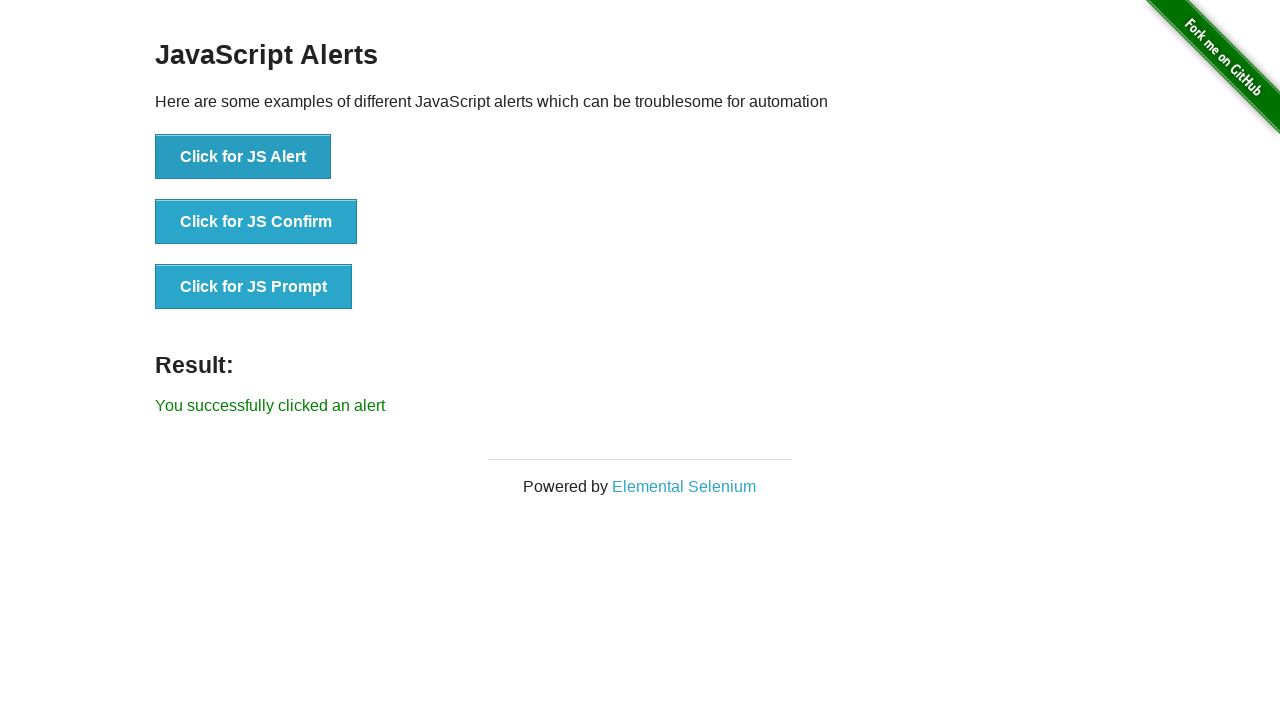

Set up dialog handler to accept alerts
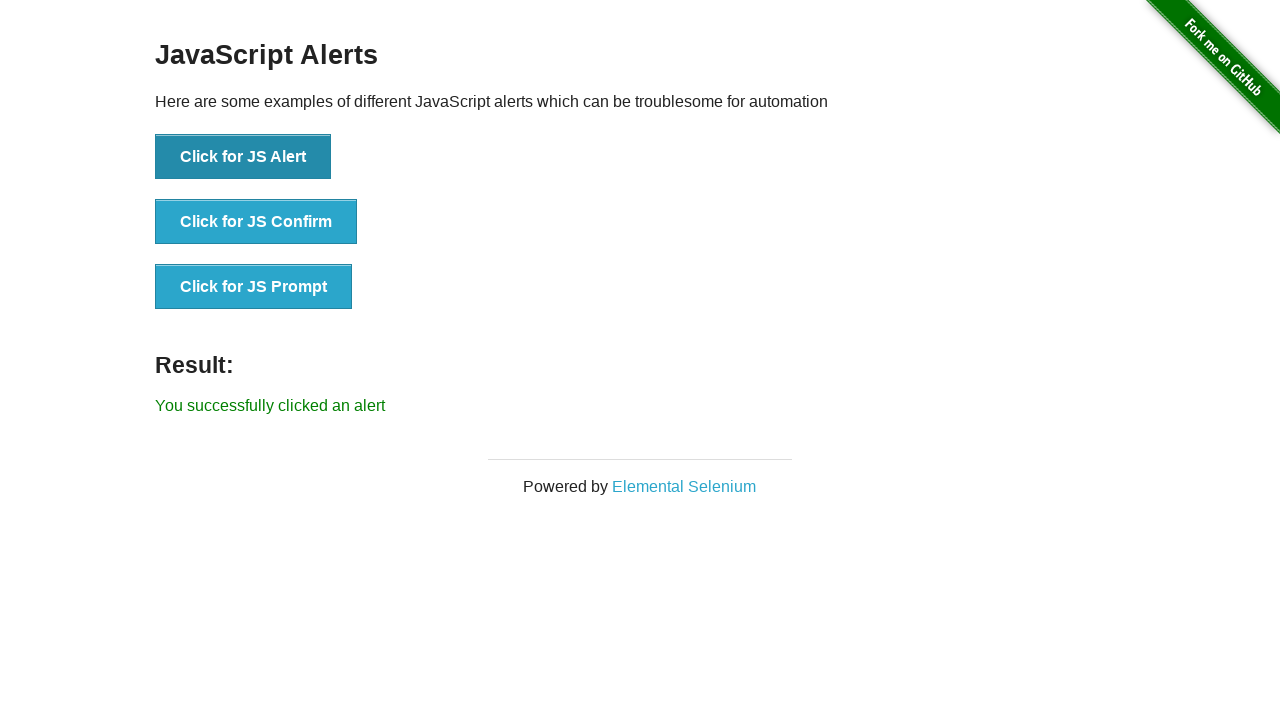

Result message element loaded
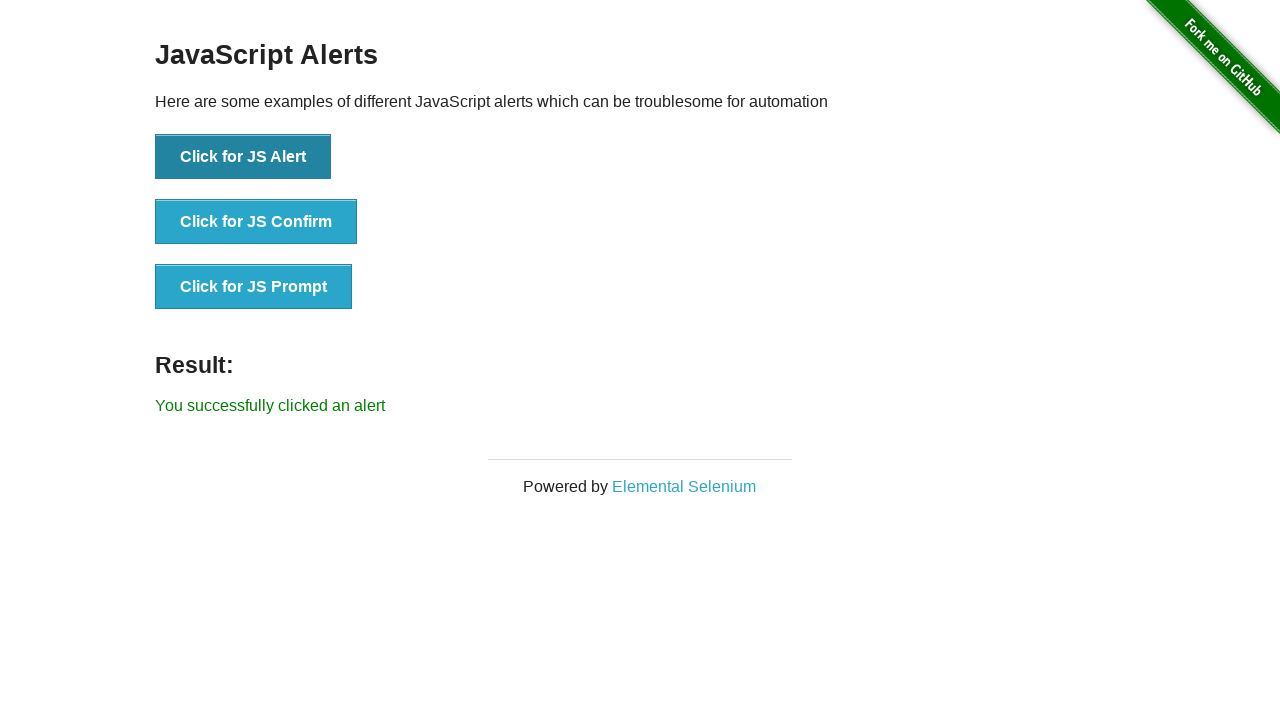

Retrieved result text from page
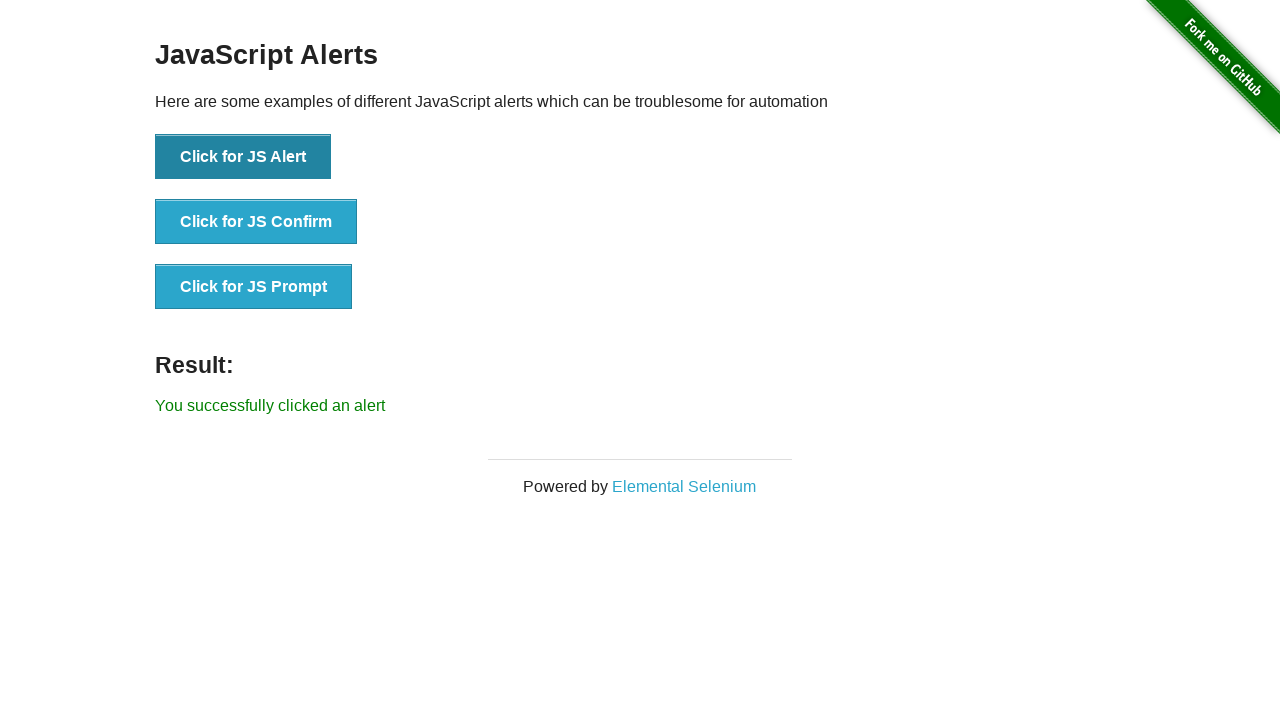

Verified result text matches expected message 'You successfully clicked an alert'
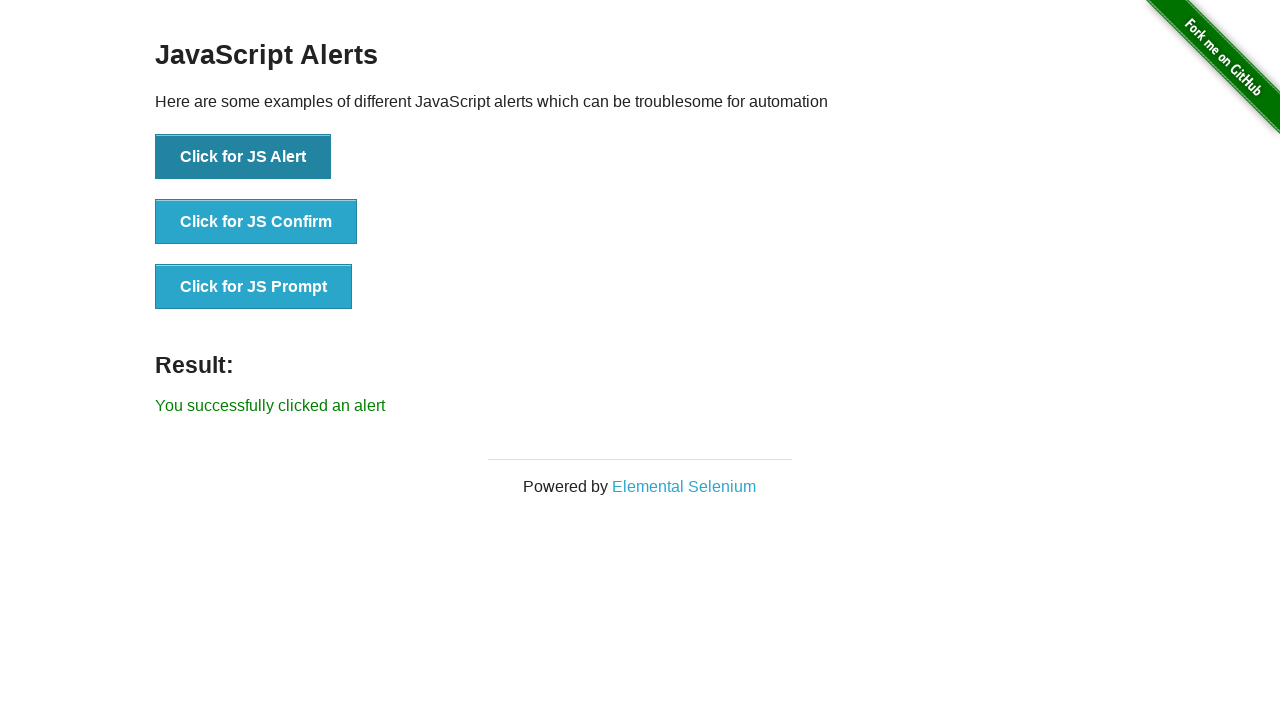

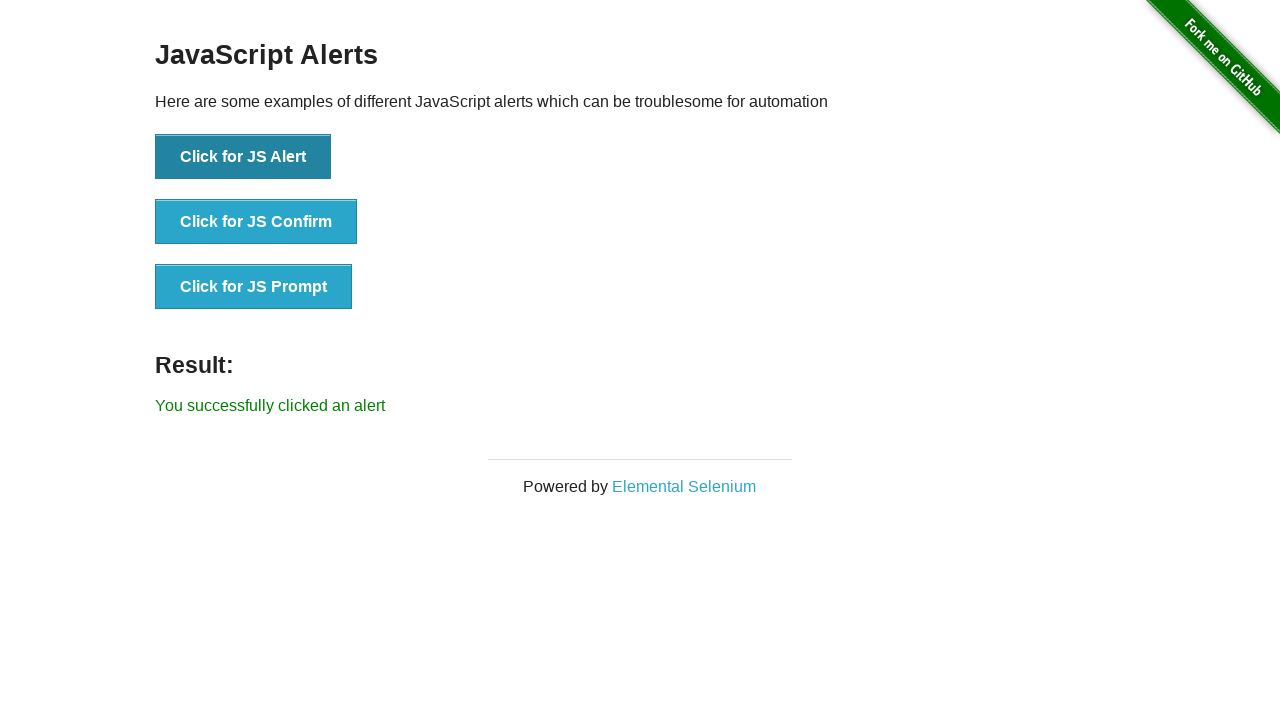